Tests adding a todo item to a sample todo application by entering text in the input field, submitting it, and verifying the new todo appears in the list.

Starting URL: https://lambdatest.github.io/sample-todo-app/

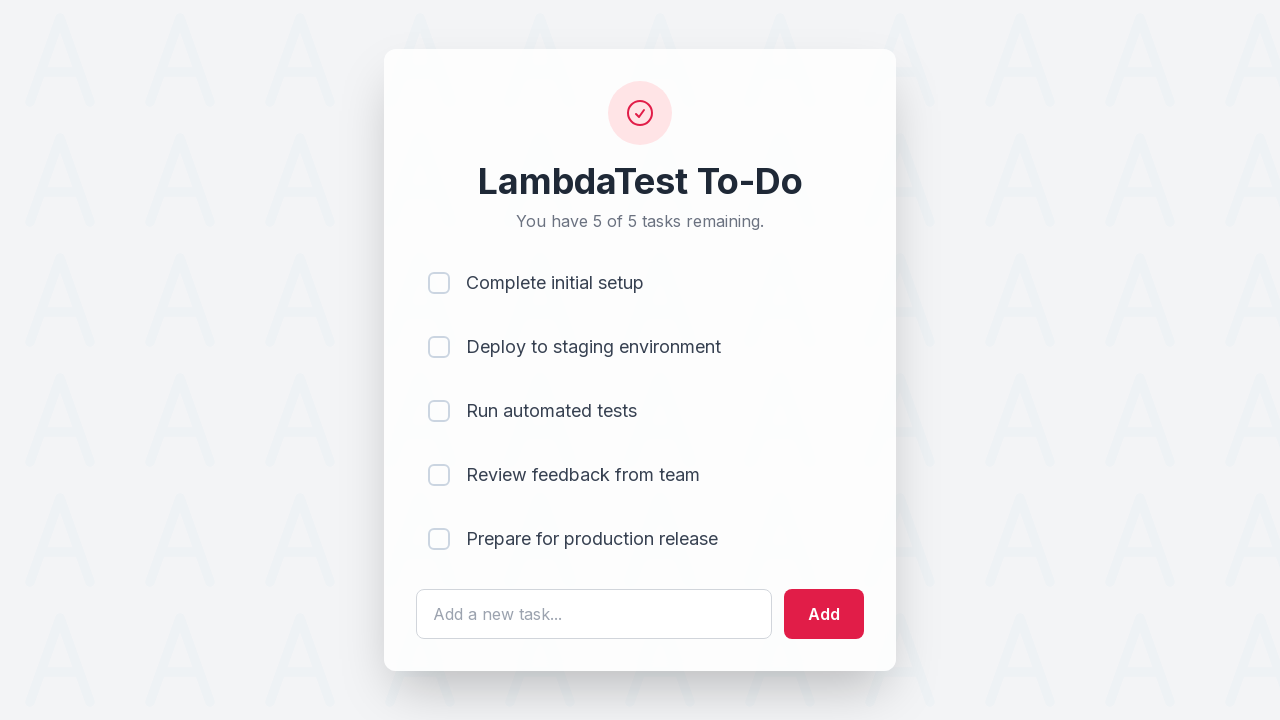

Filled todo input field with 'Learn Selenium' on #sampletodotext
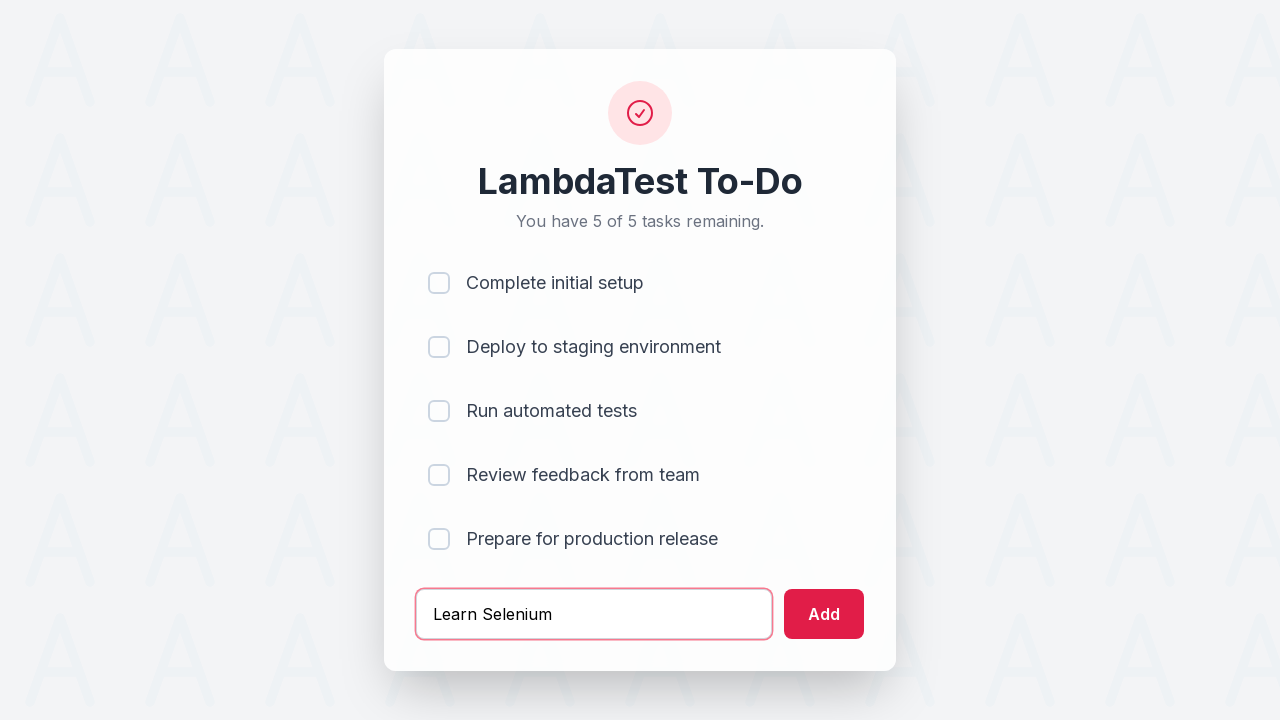

Pressed Enter to submit the new todo item on #sampletodotext
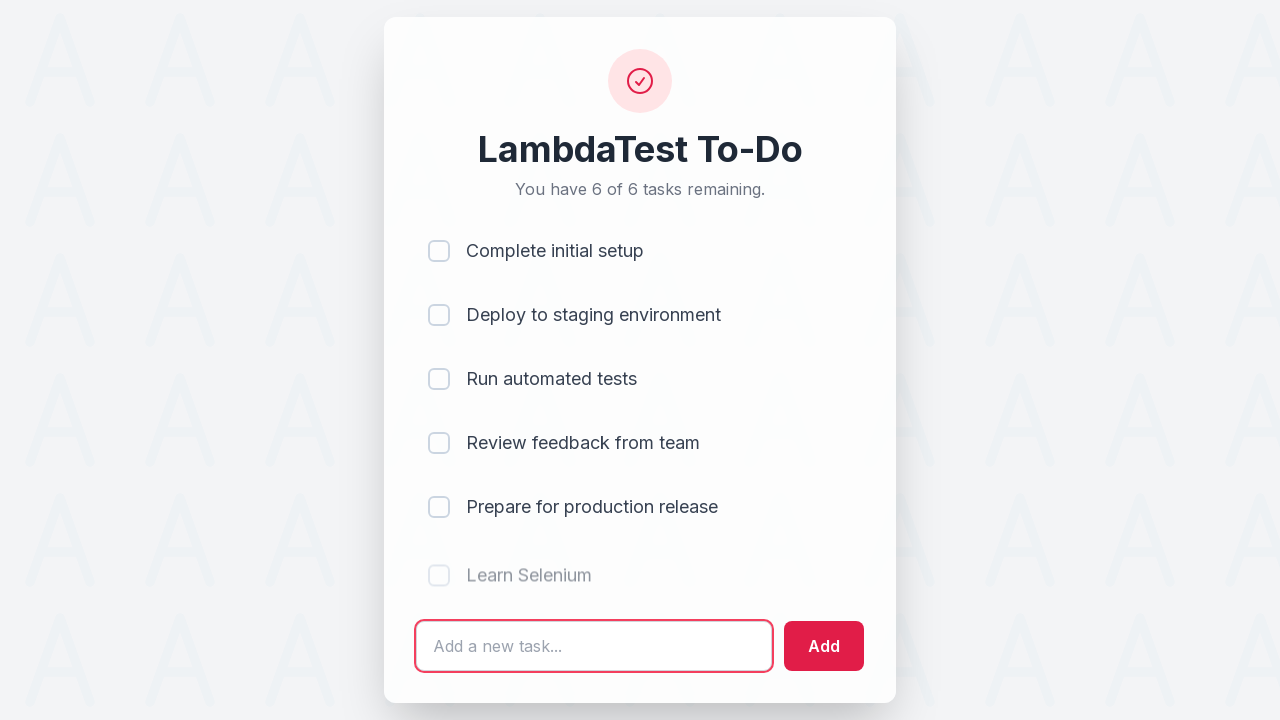

New todo item appeared in the list
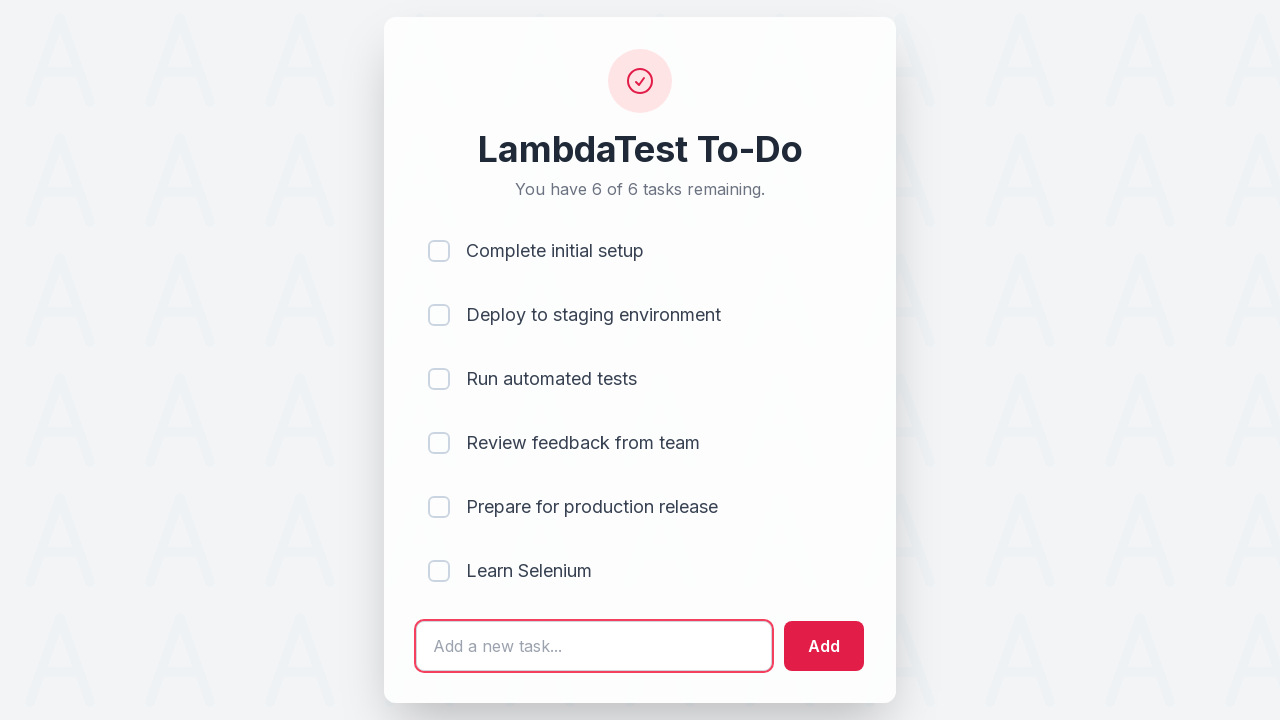

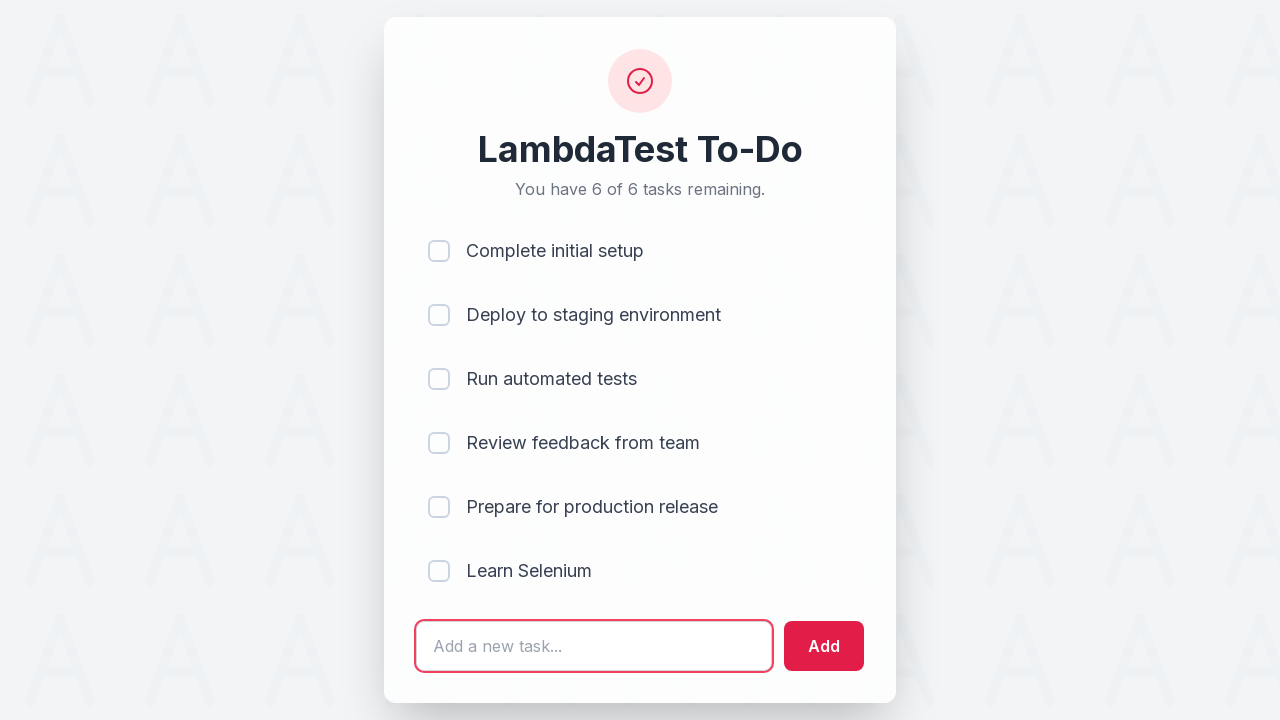